Tests various input field interactions including typing text, appending text, getting default values, clearing fields, and checking if fields are enabled

Starting URL: https://www.leafground.com/input.xhtml

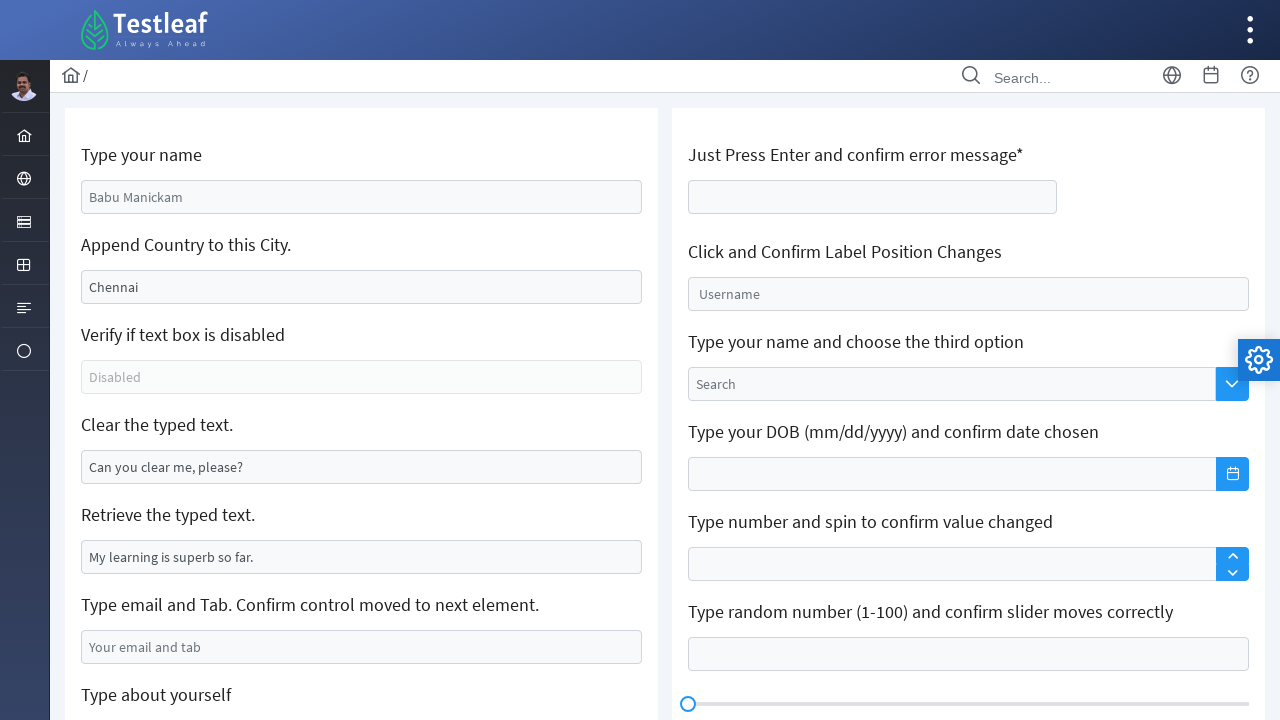

Typed 'bala' in the name field on #j_idt88\:name
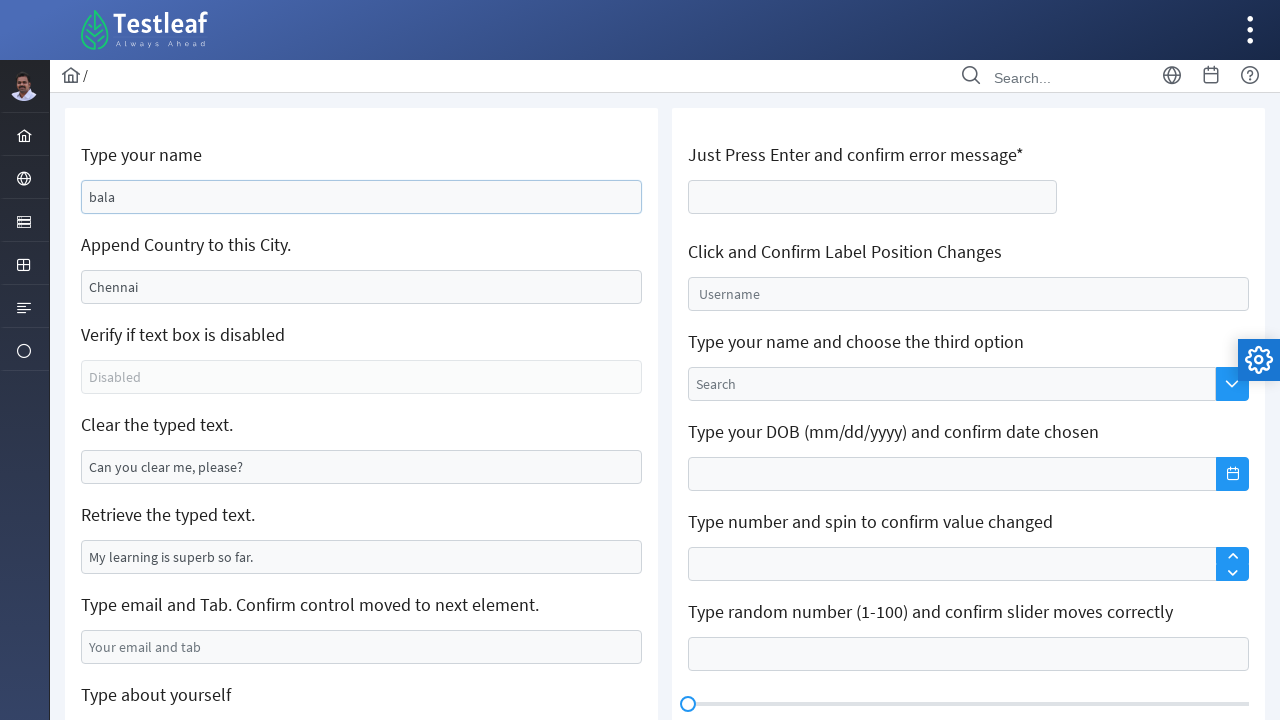

Appended 'India' to the append field on #j_idt88\:j_idt91
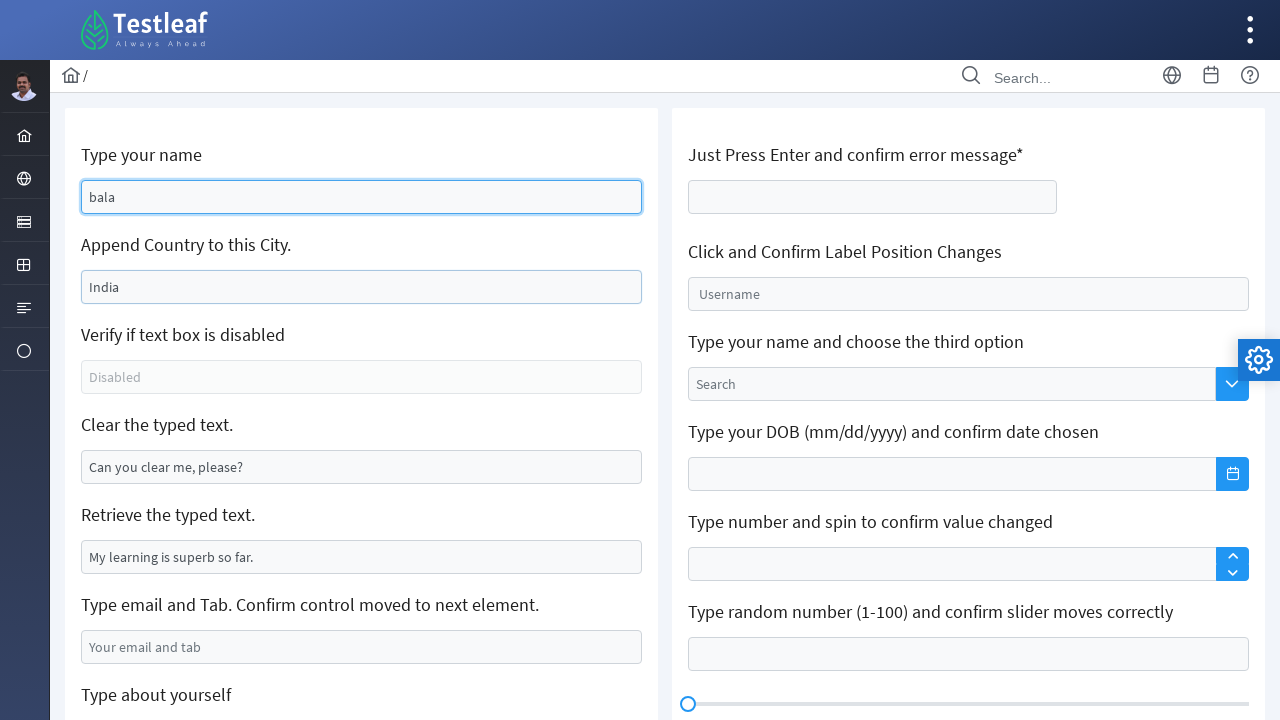

Retrieved default value from field: My learning is superb so far.
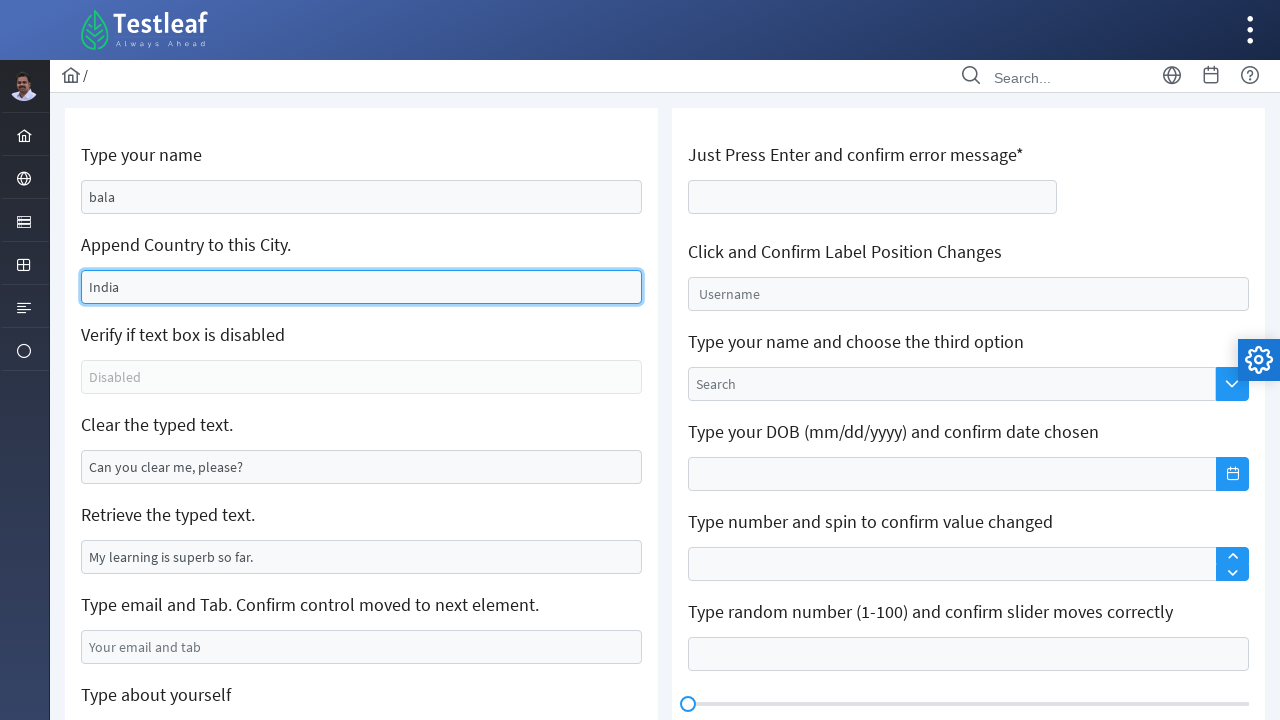

Cleared text from the clear box field on #j_idt88\:j_idt95
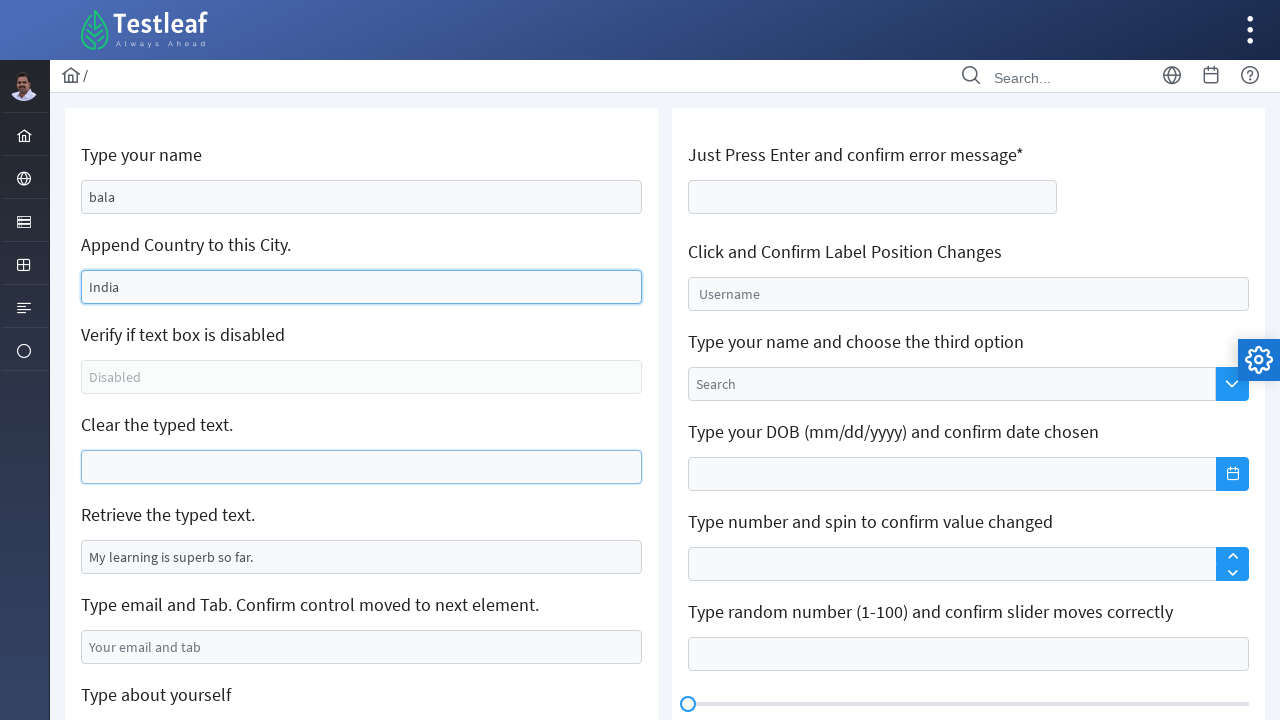

Checked if field is enabled: False
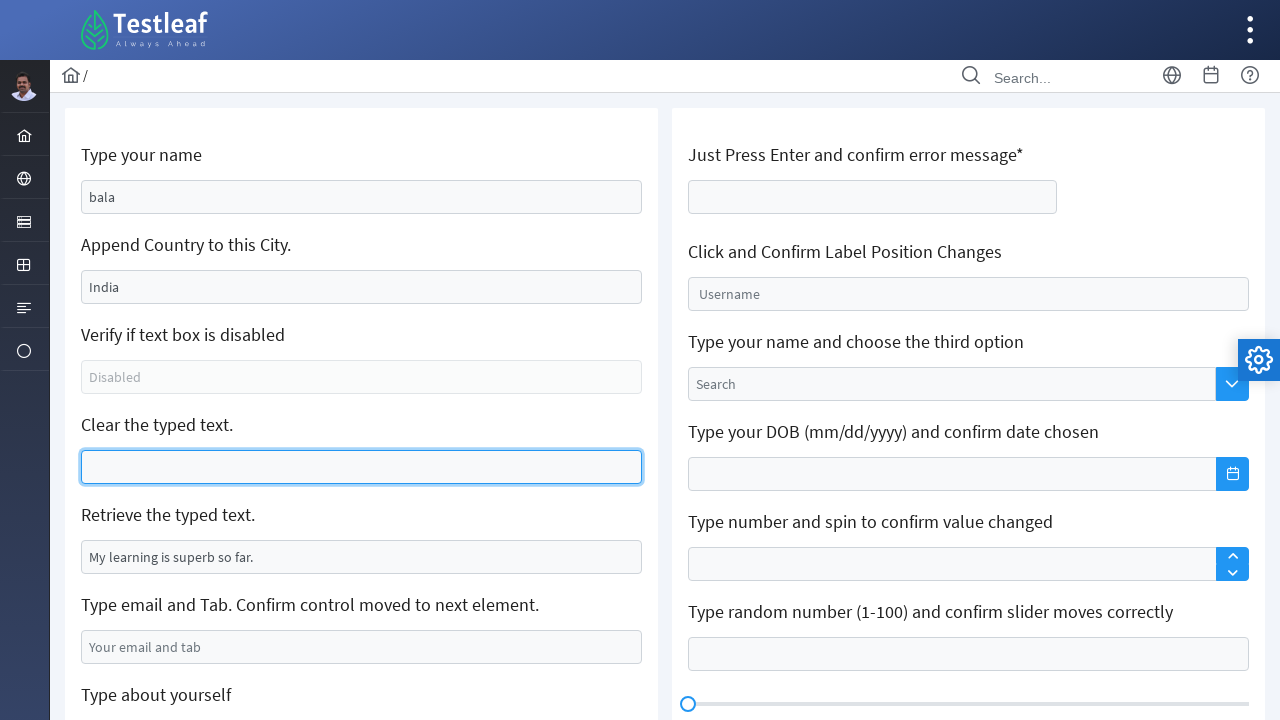

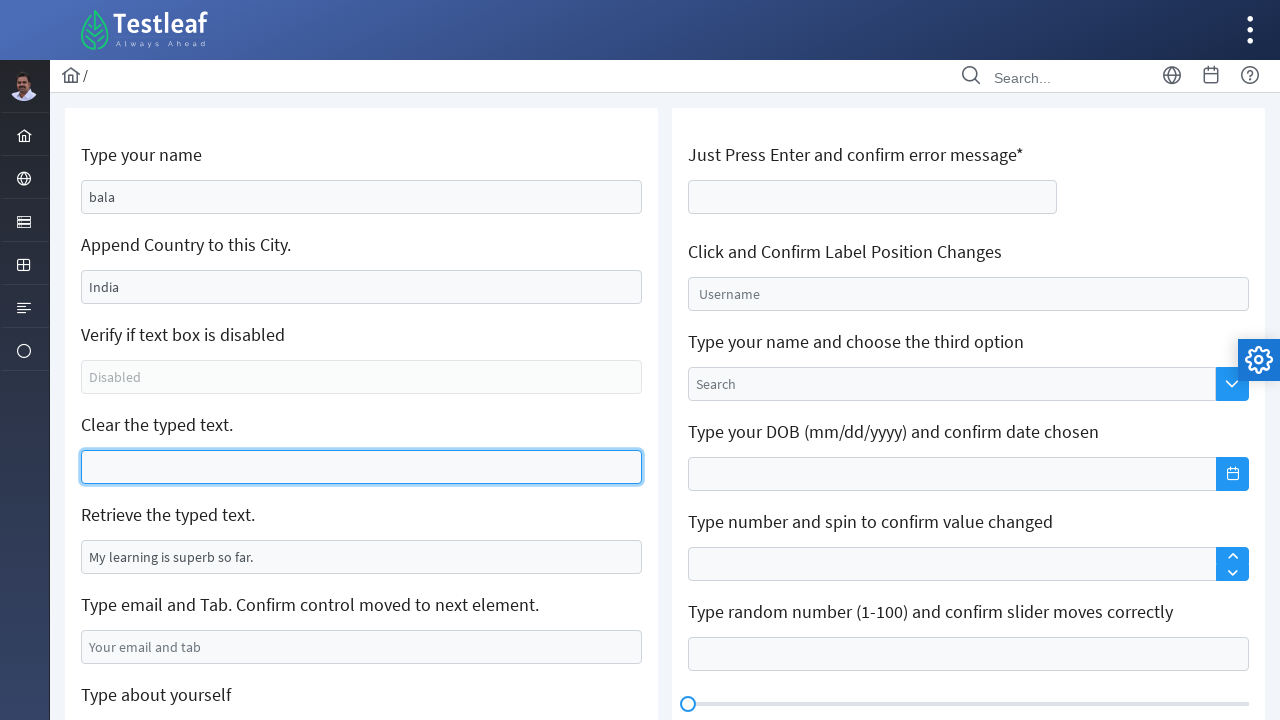